Navigates to Selenium web form and fills the datalist input field

Starting URL: https://www.selenium.dev/selenium/web/web-form.html

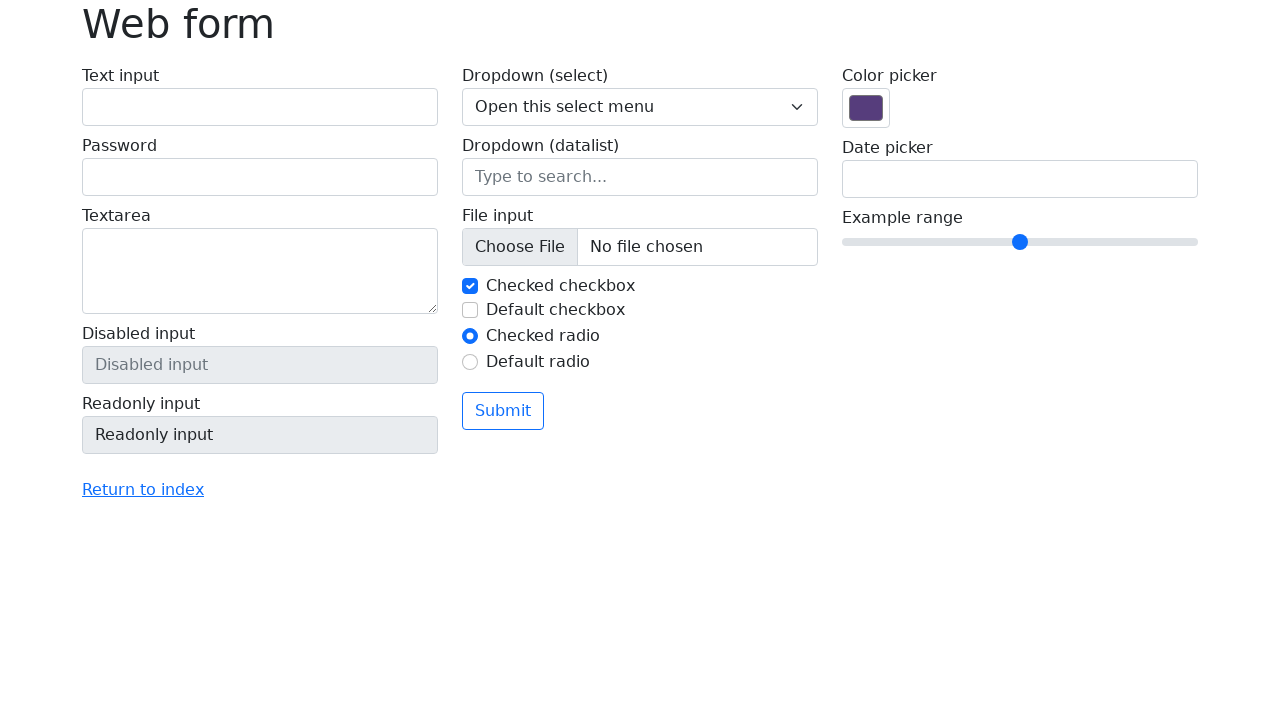

Navigated to Selenium web form page
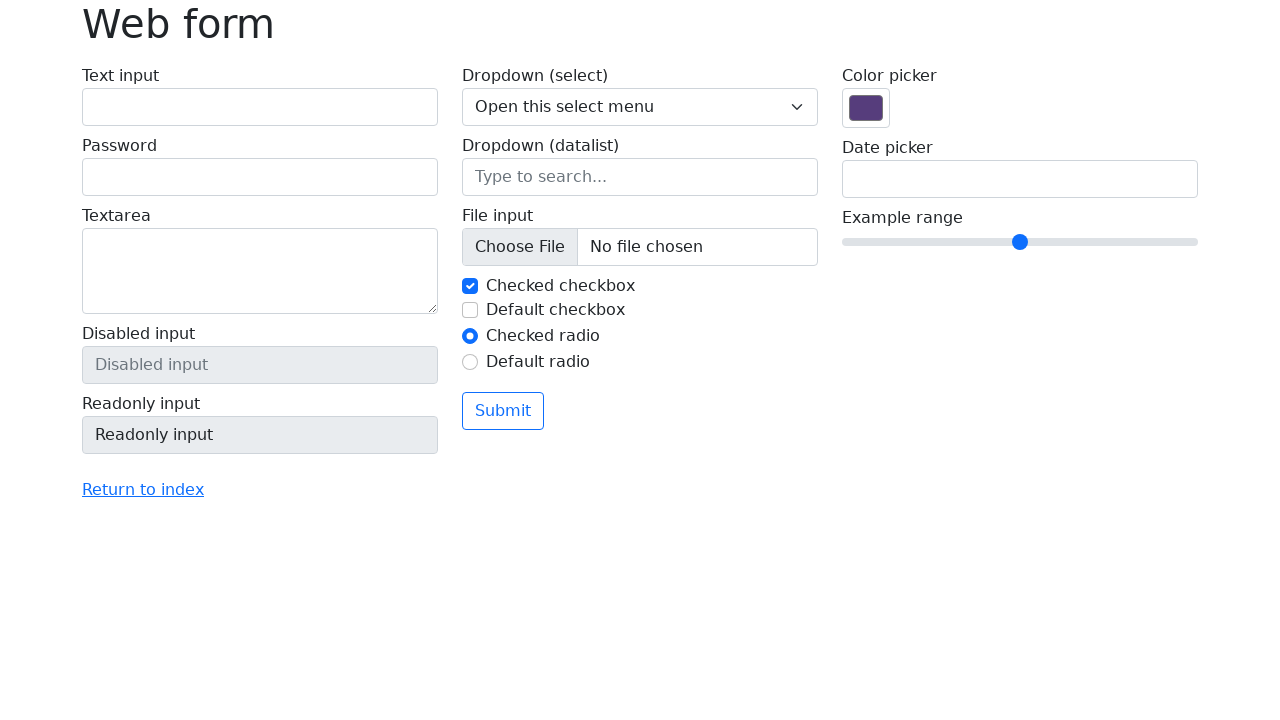

Filled datalist input field with 'Cobra' on xpath=//input[@name='my-datalist']
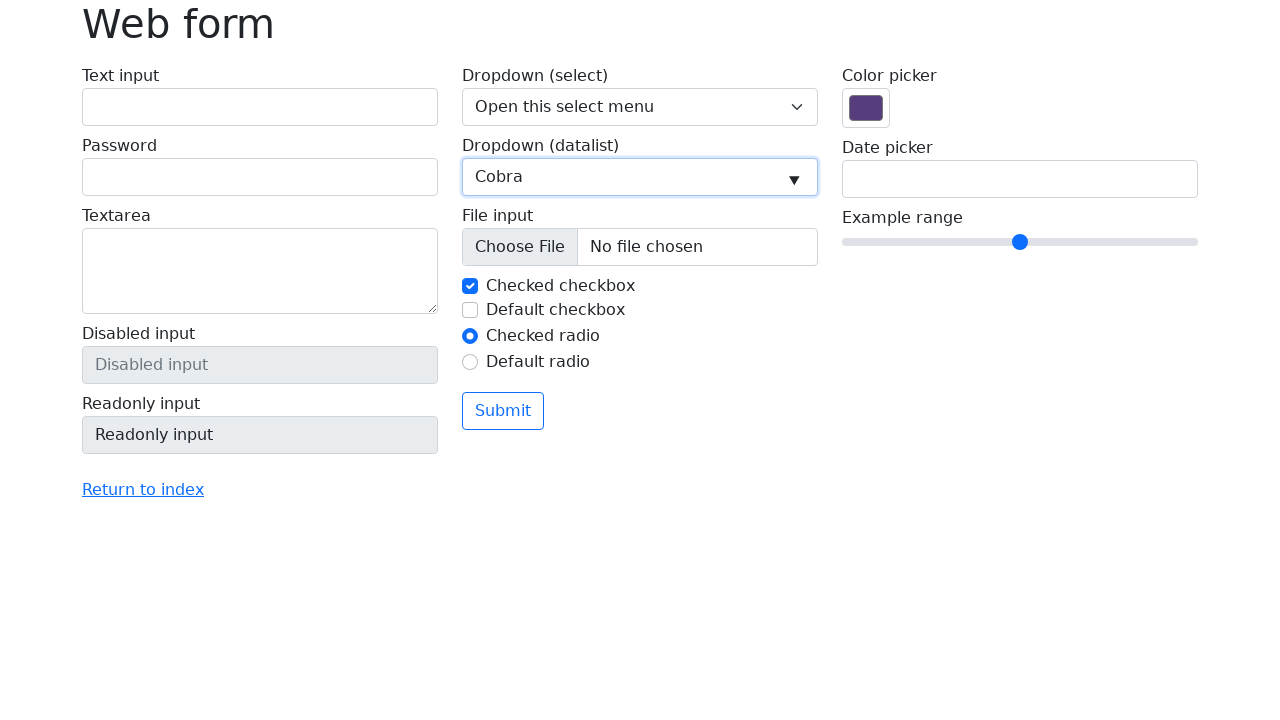

Retrieved datalist input value
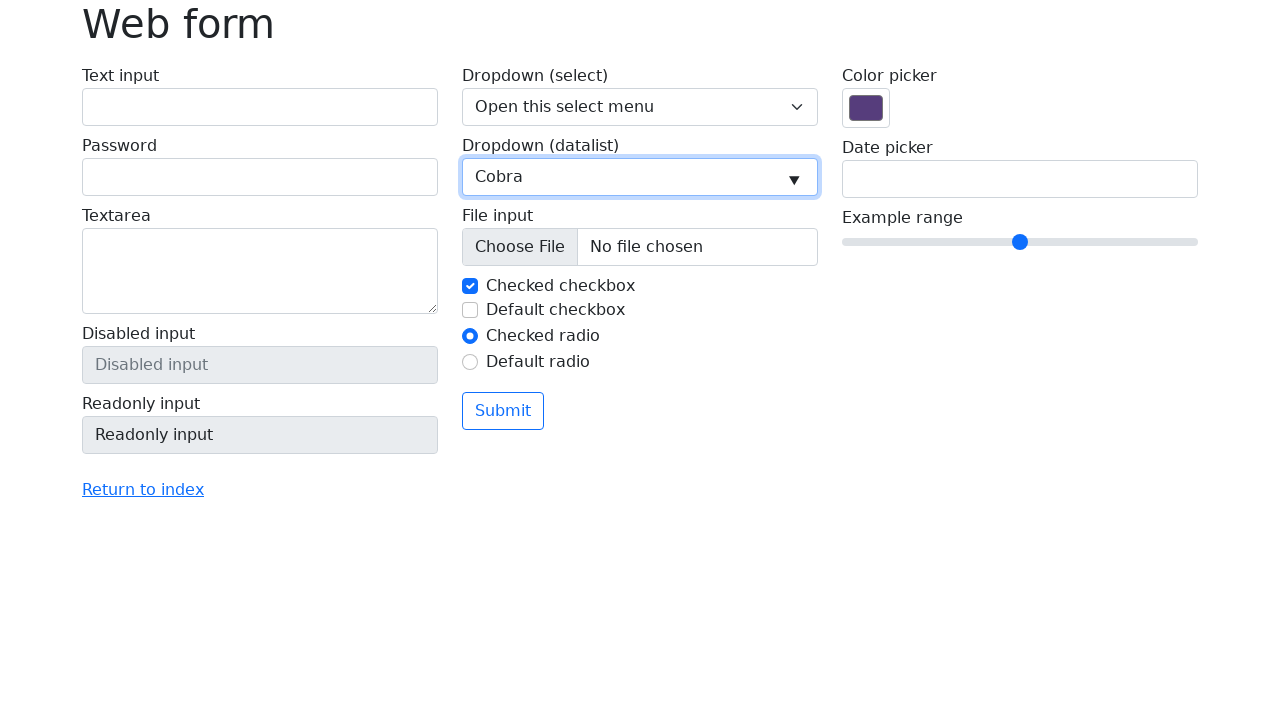

Verified datalist input value matches expected 'Cobra'
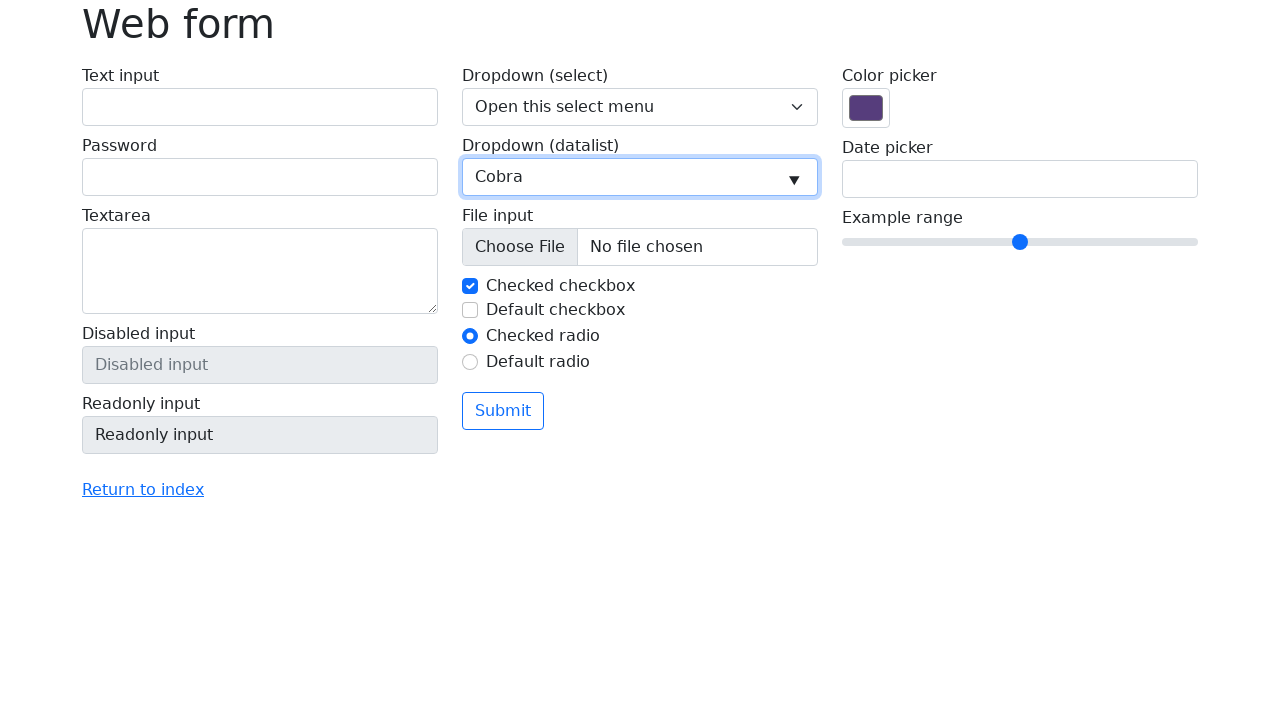

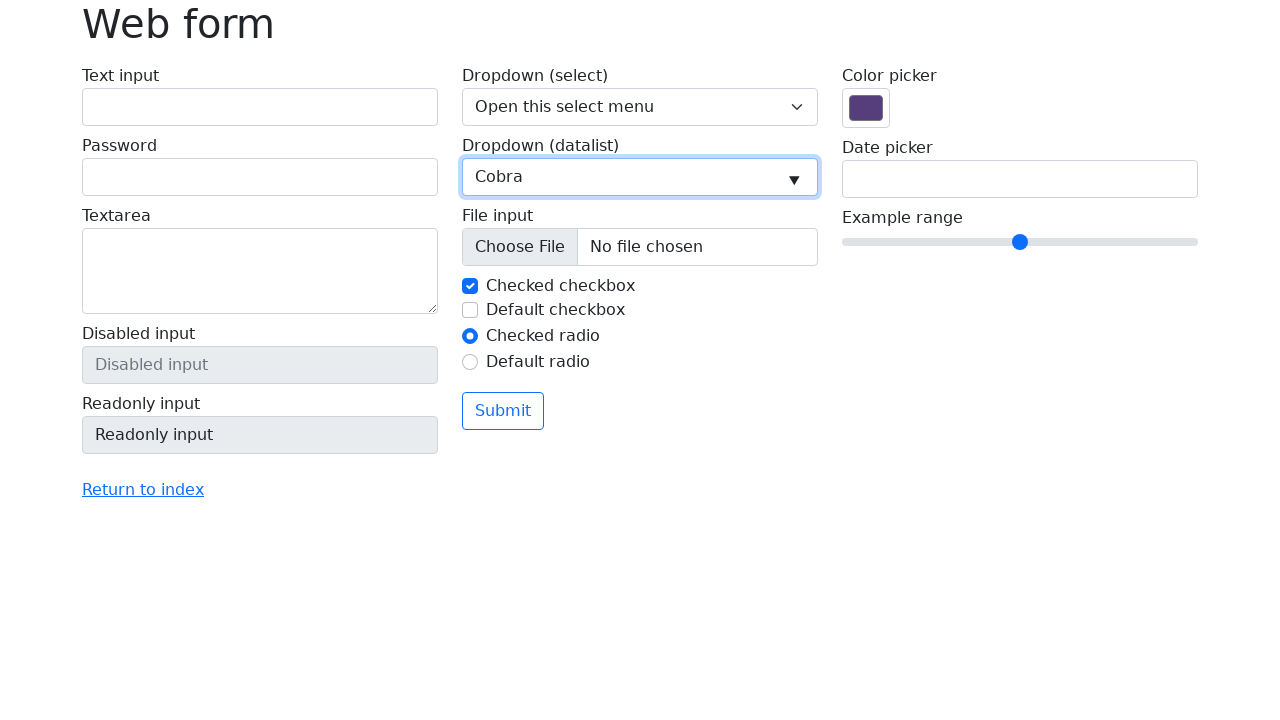